Navigates to VCTC Pune website and takes a screenshot

Starting URL: https://vctcpune.com/

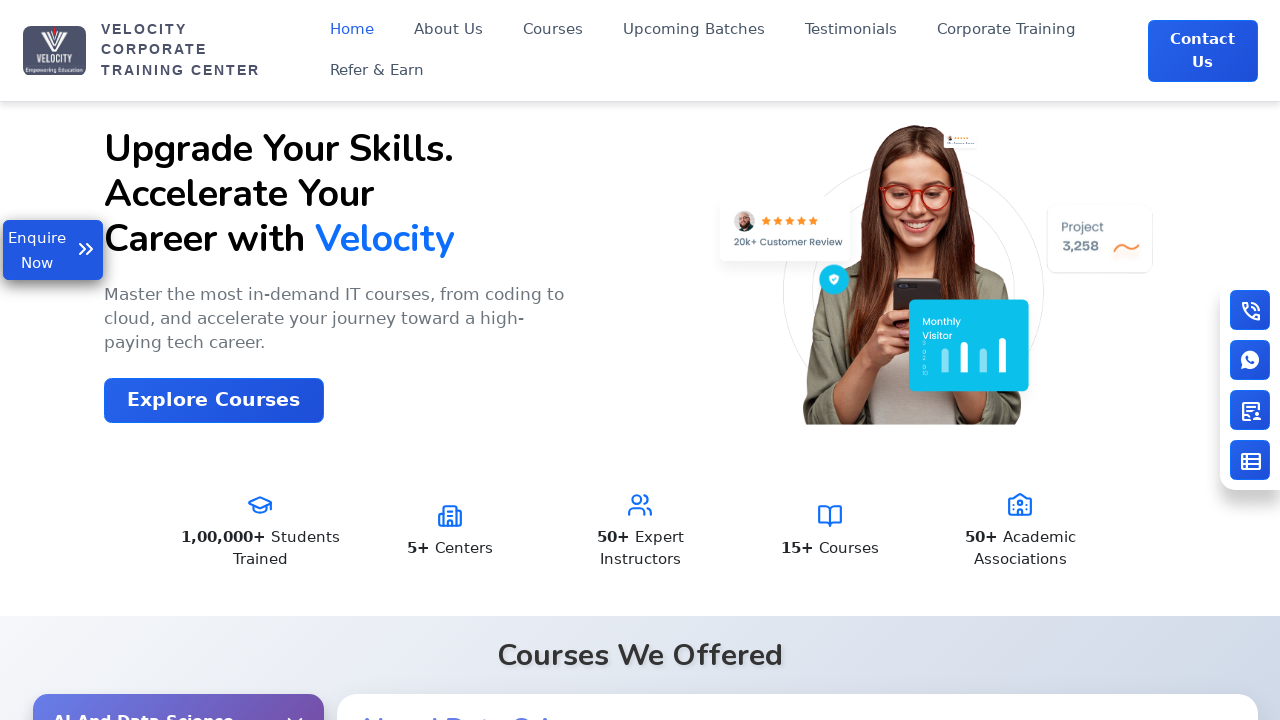

Navigated to VCTC Pune website and captured homepage screenshot
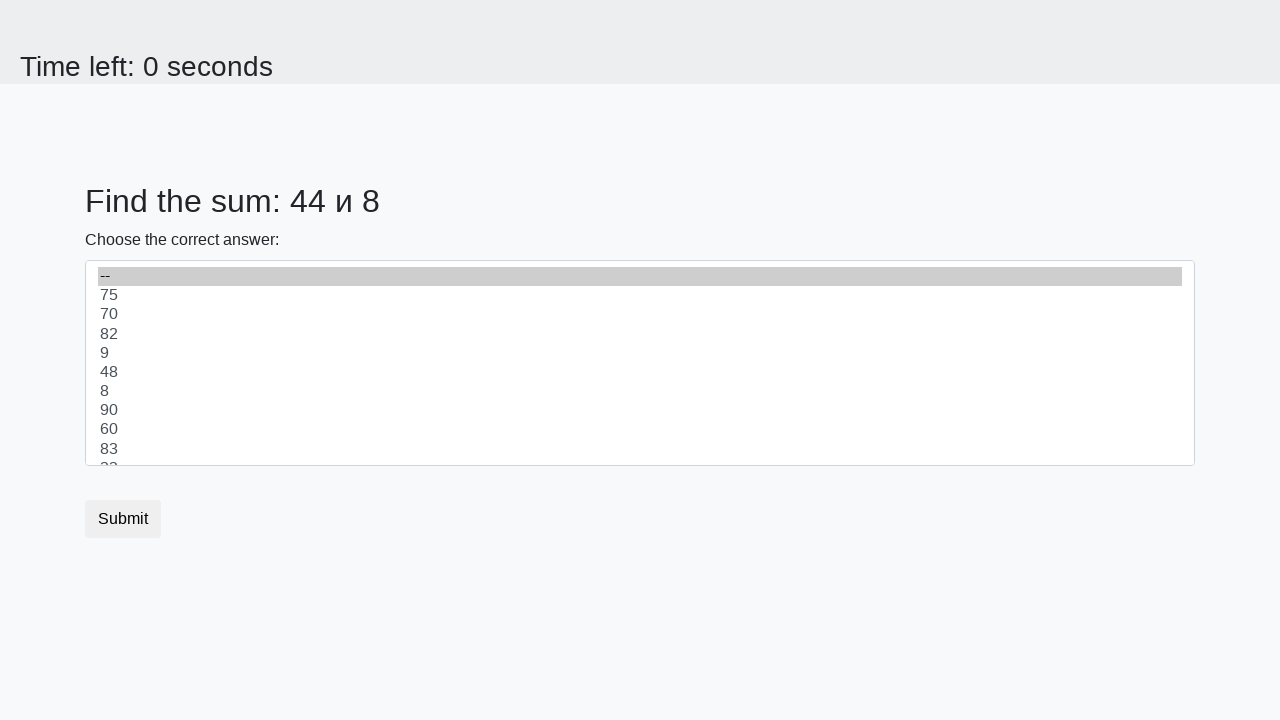

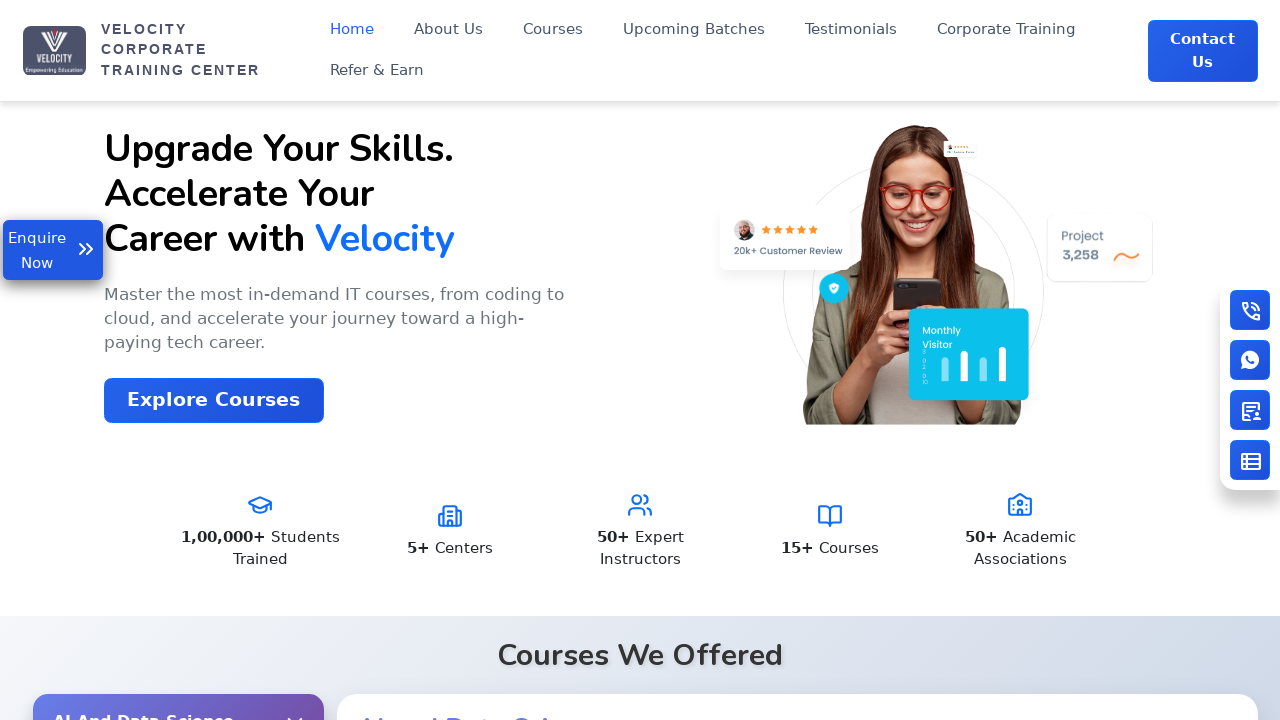